Tests mouse hover functionality by hovering over an image element and verifying that the hidden user name text becomes visible

Starting URL: https://the-internet.herokuapp.com/hovers

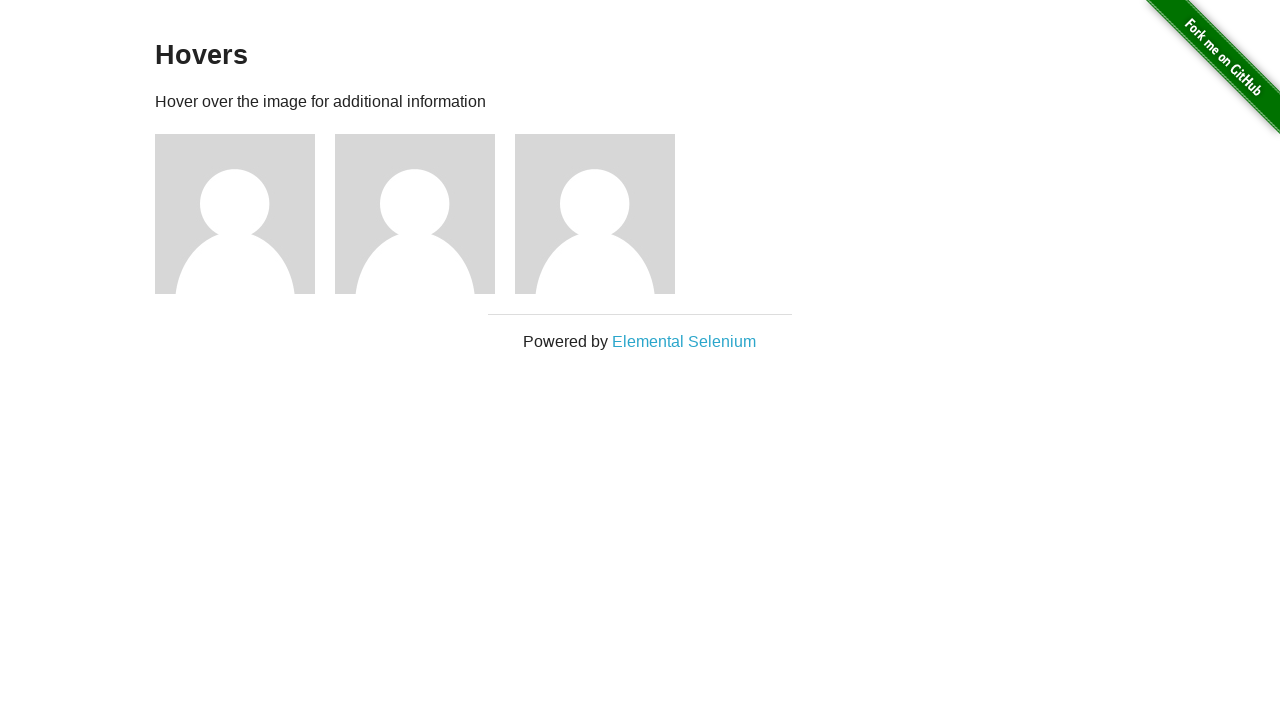

Waited for page header h3 element to load
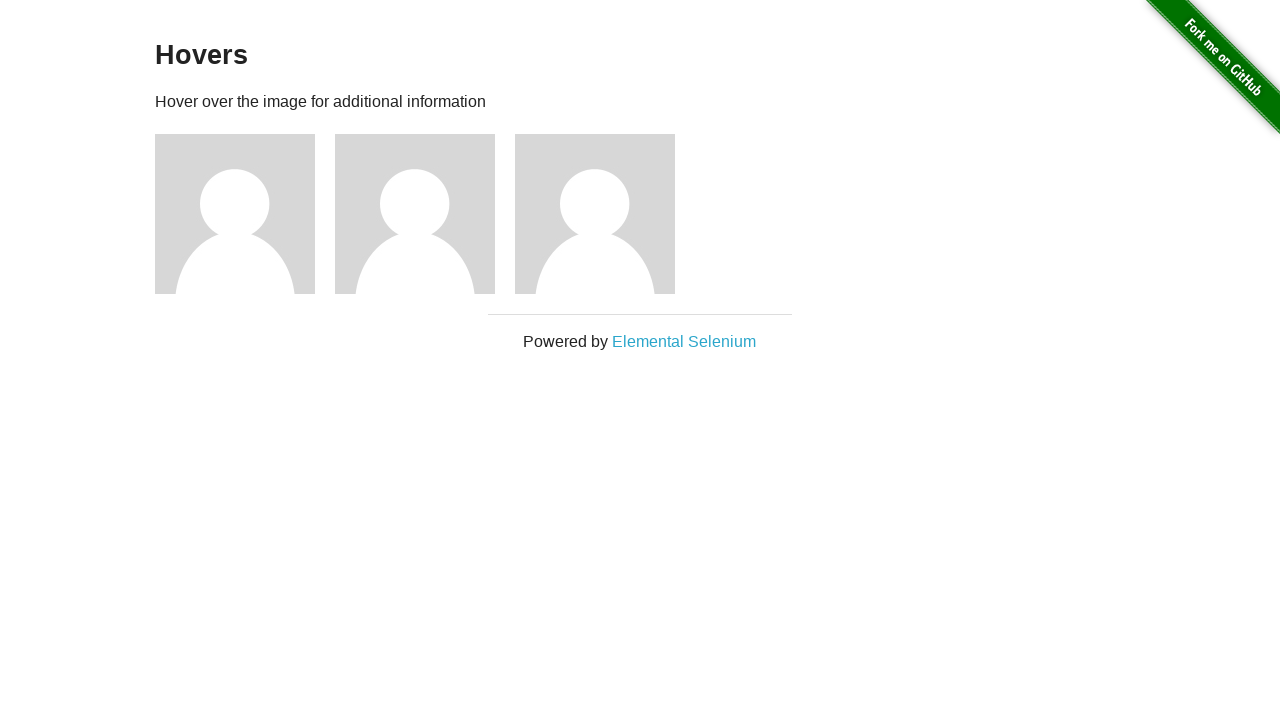

Verified page header text is 'Hovers'
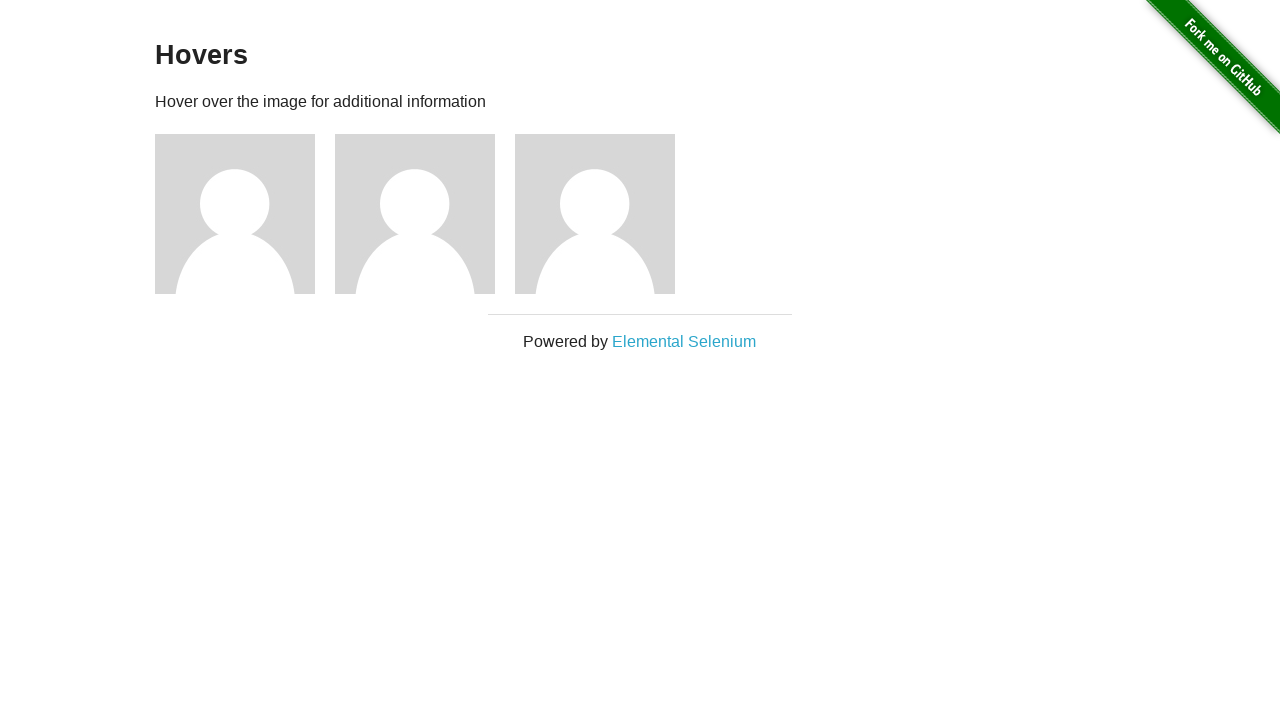

Hovered over the first image element at (245, 214) on #content > div > div:nth-child(3)
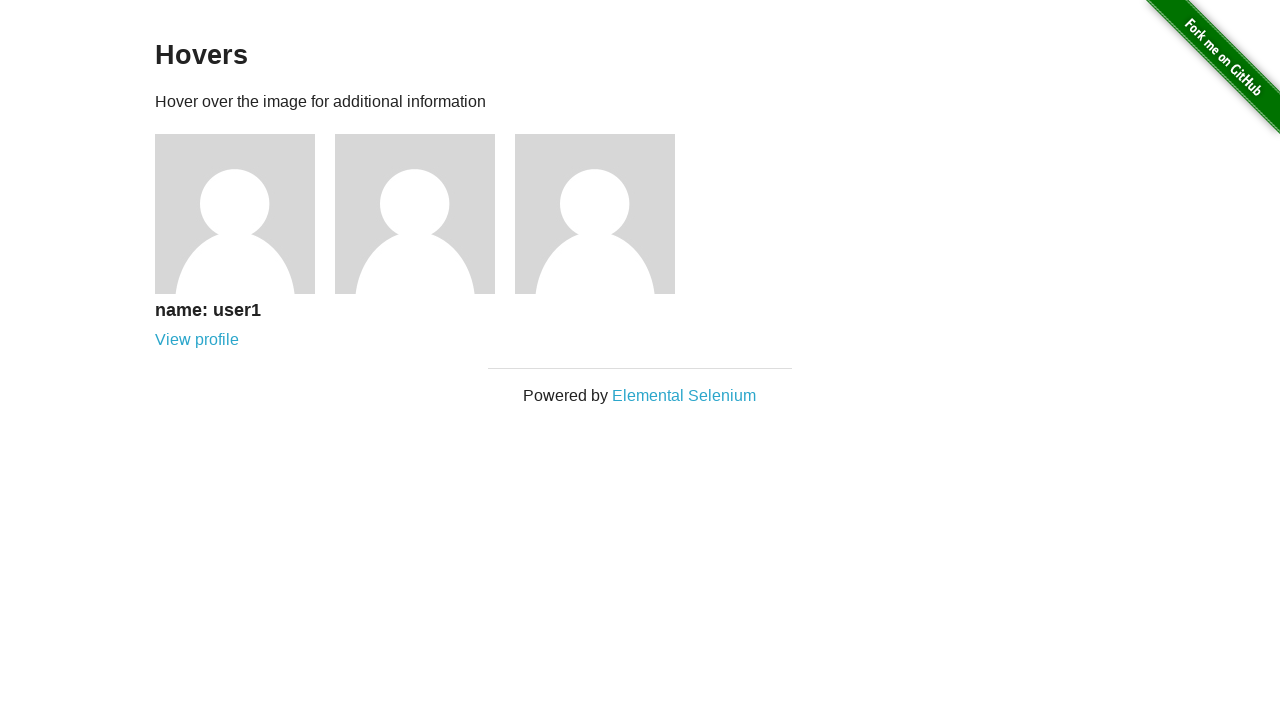

Waited for hidden user name text to become visible
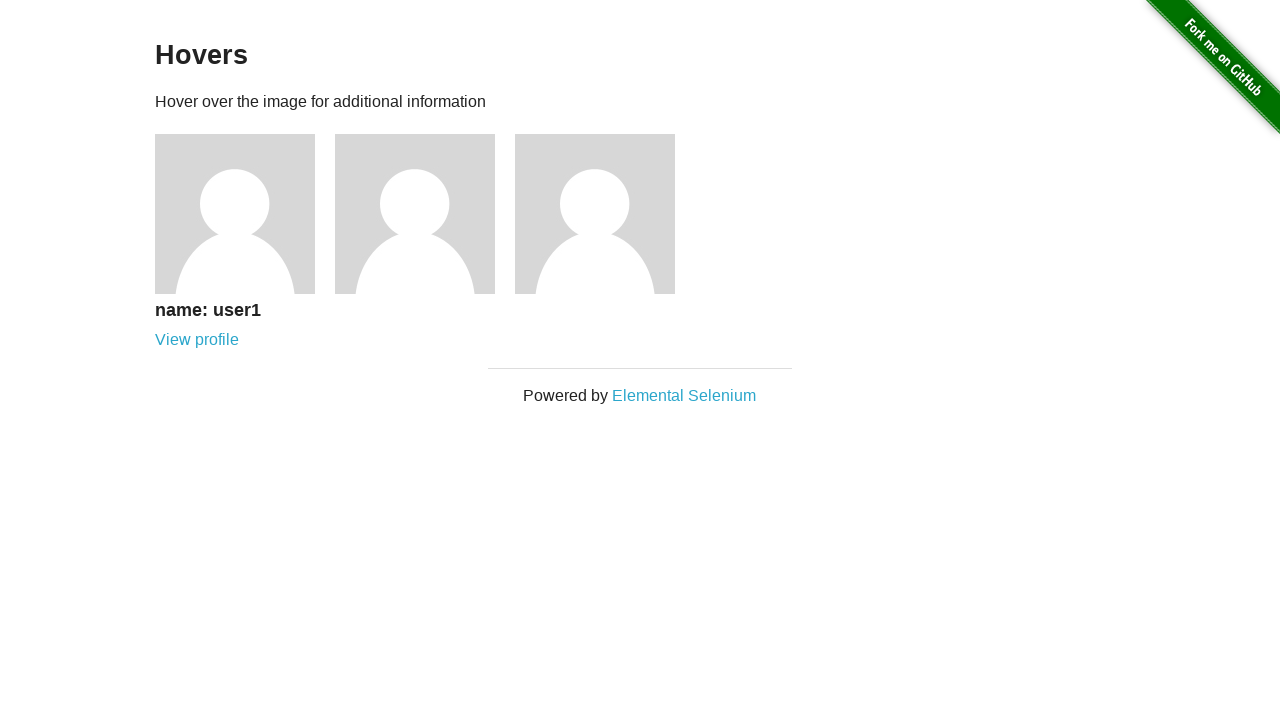

Verified user name 'user1' is visible in the text content
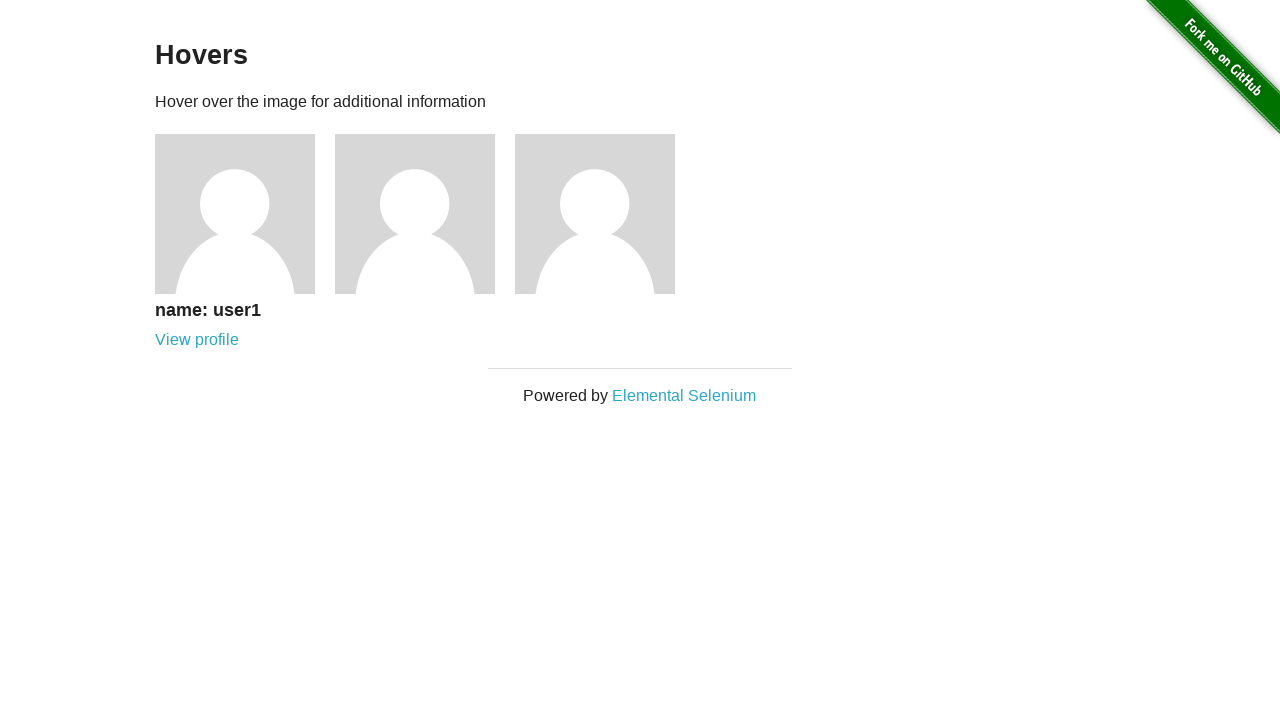

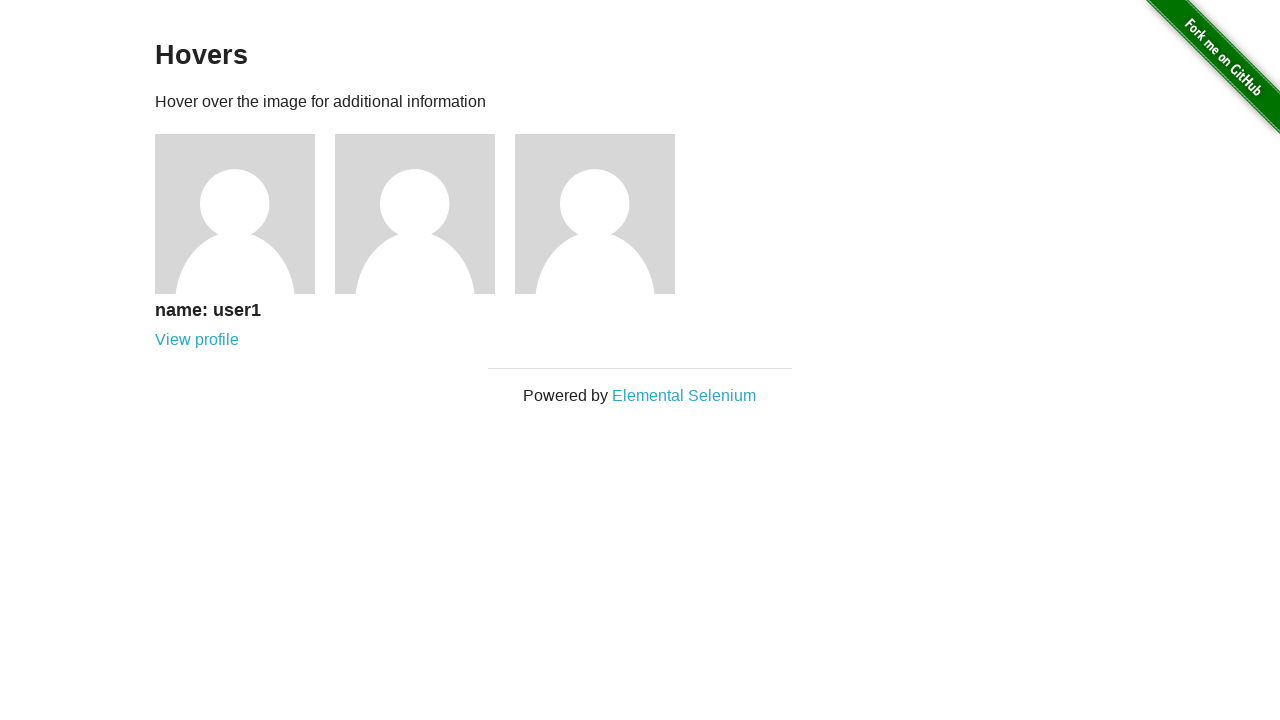